Tests that the todo counter updates correctly when adding, completing, and deleting items

Starting URL: https://demo.playwright.dev/todomvc

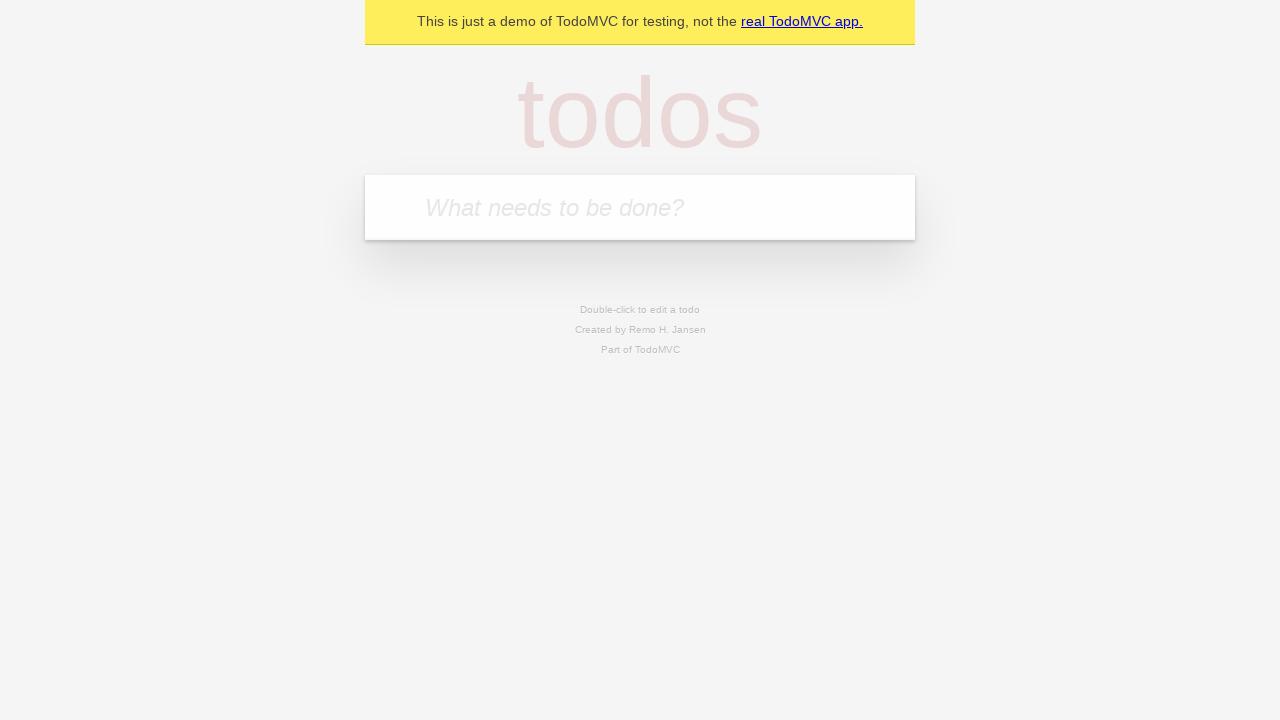

Waited for new todo input field to be available
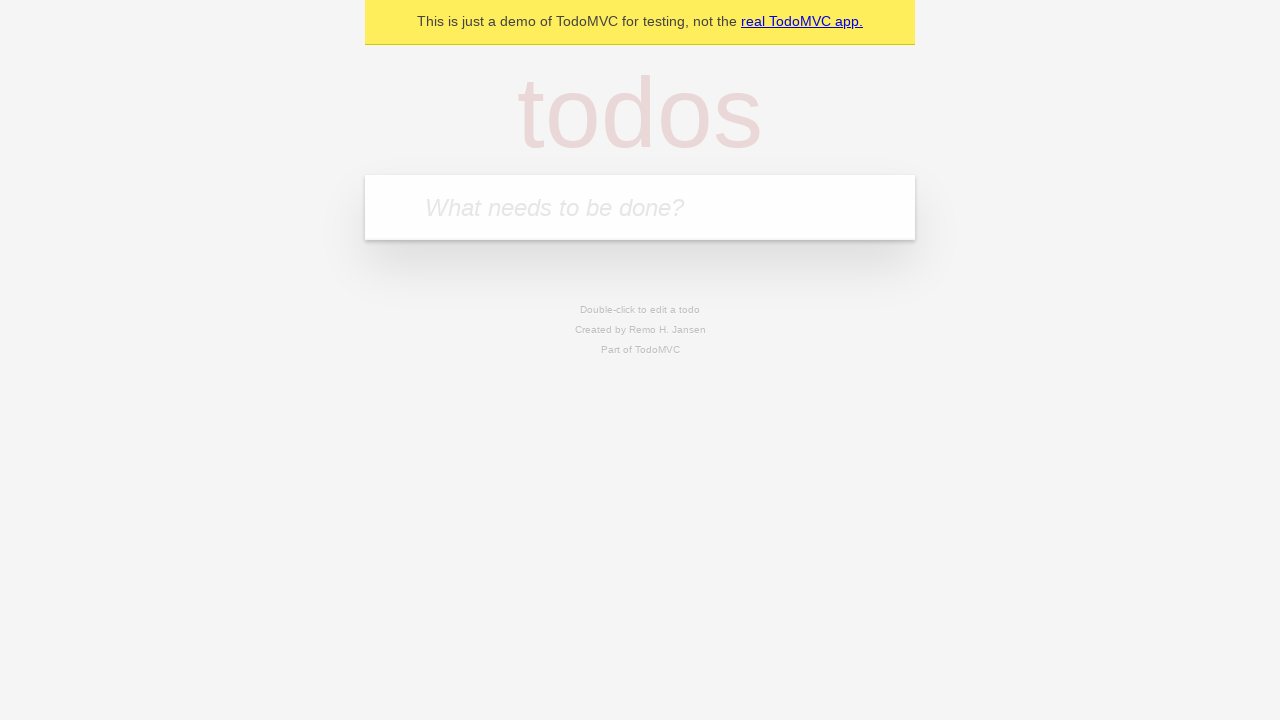

Filled new todo input with 'Test' on .new-todo
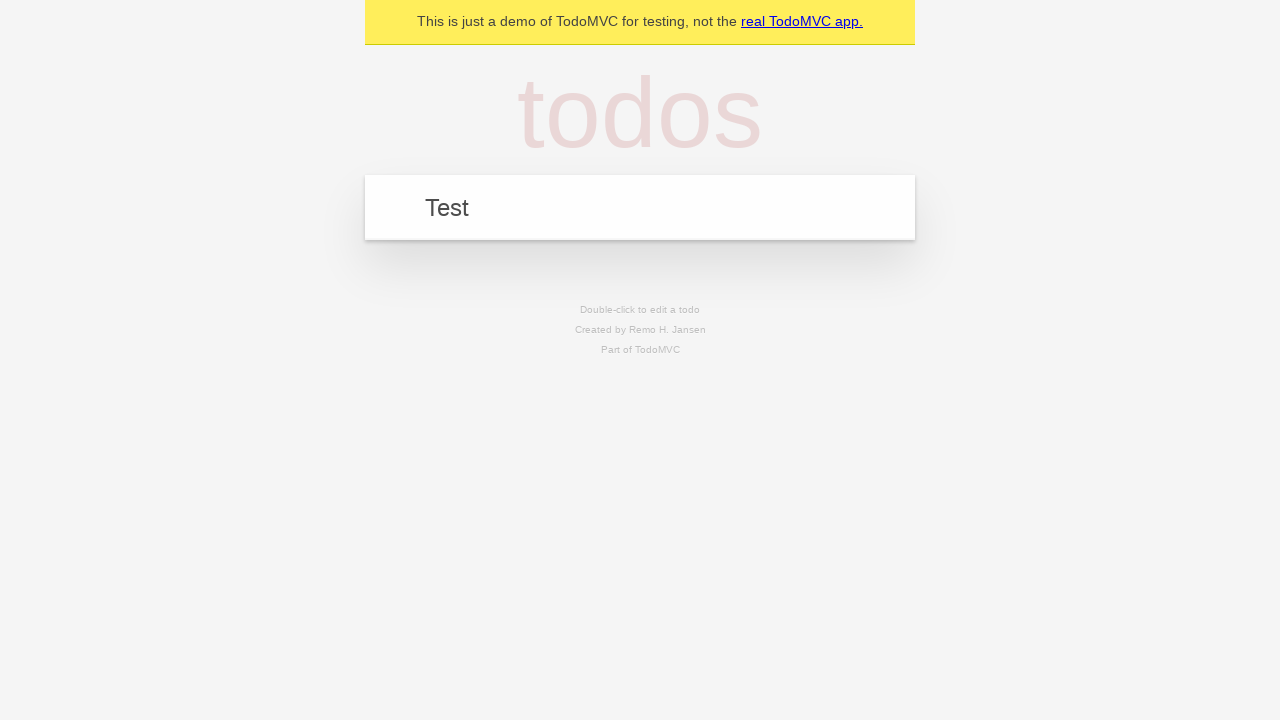

Pressed Enter to add first todo item on .new-todo
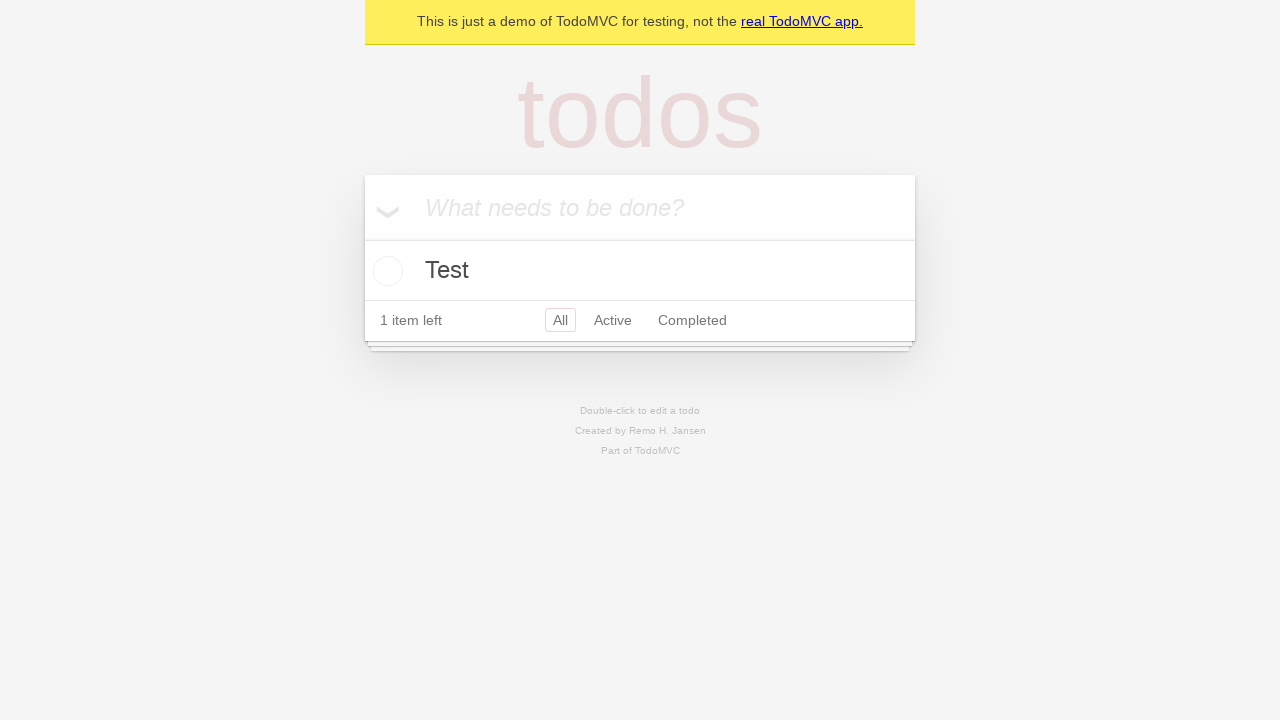

Marked first todo item as completed at (385, 271) on [data-testid='todo-item']:nth-child(1) .view .toggle
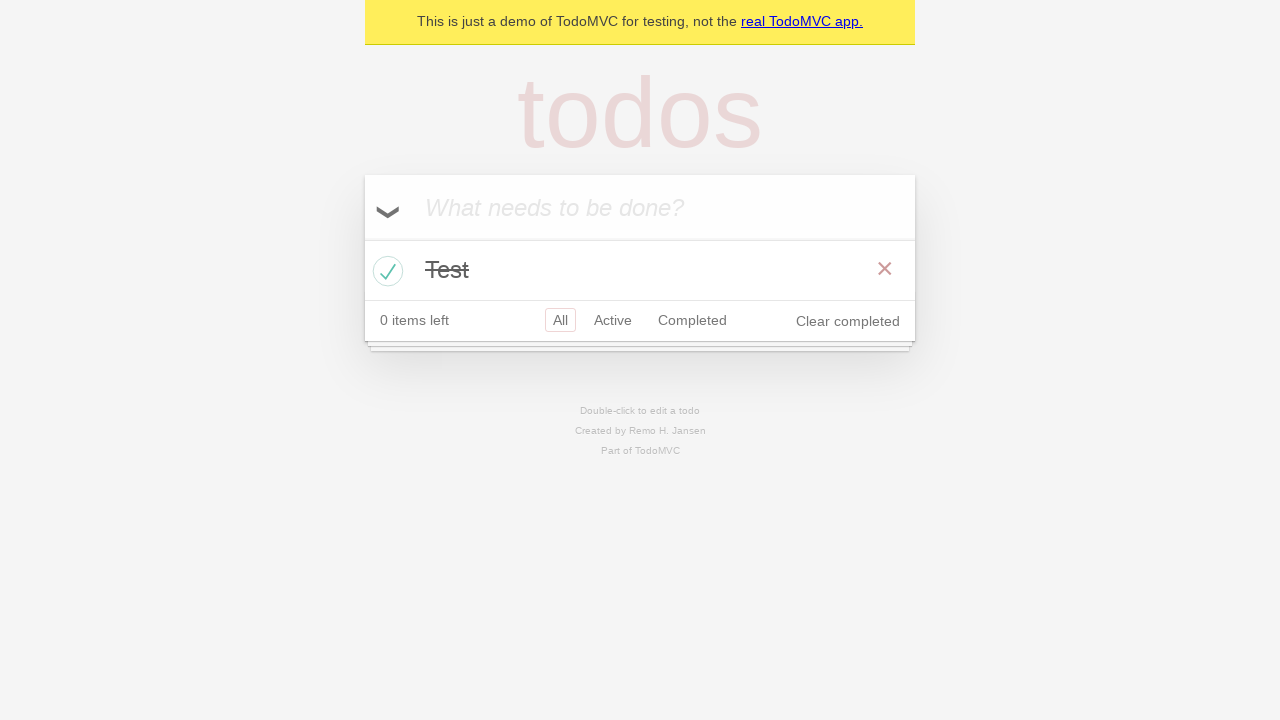

Filled new todo input with 'Test 2' on .new-todo
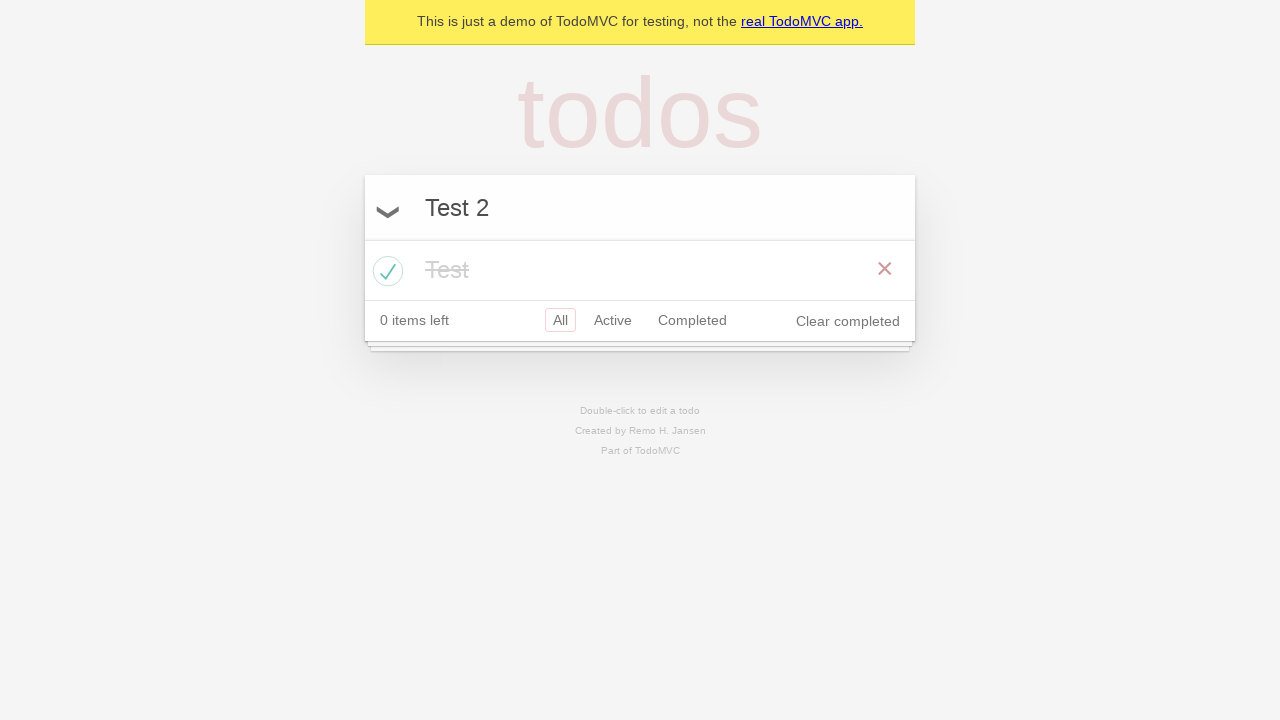

Pressed Enter to add second todo item on .new-todo
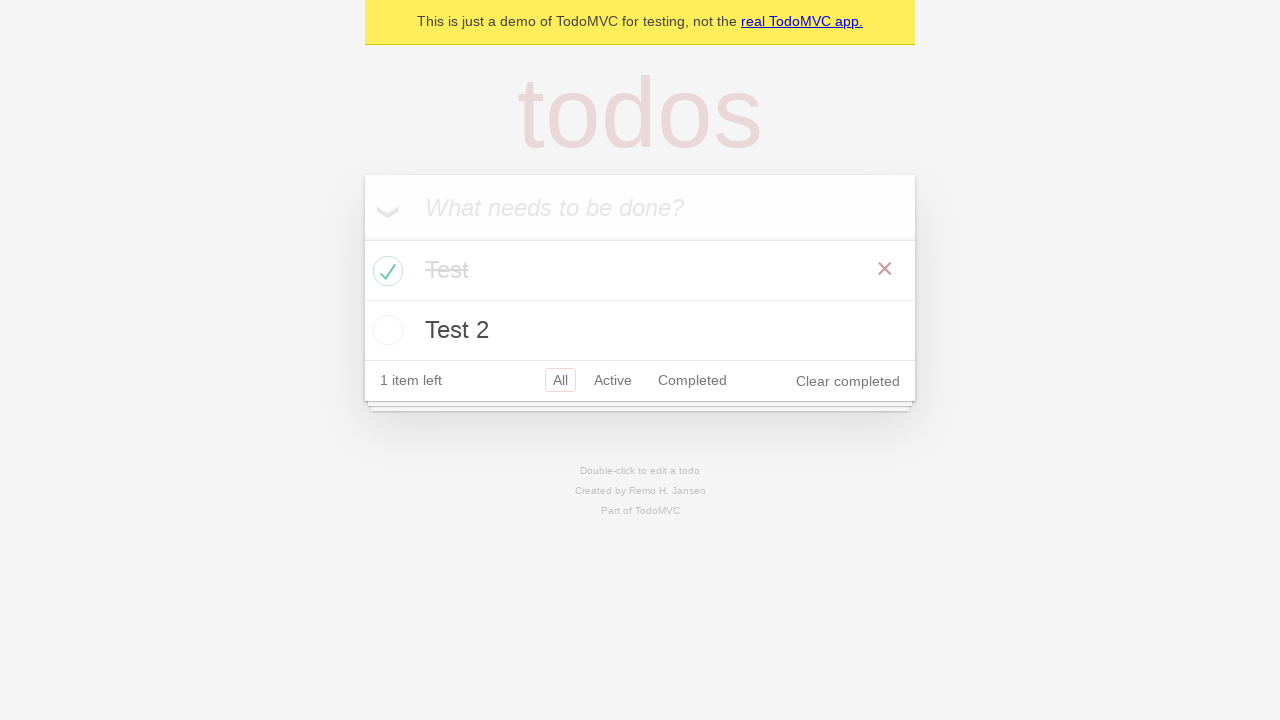

Filled new todo input with 'Test 3' on .new-todo
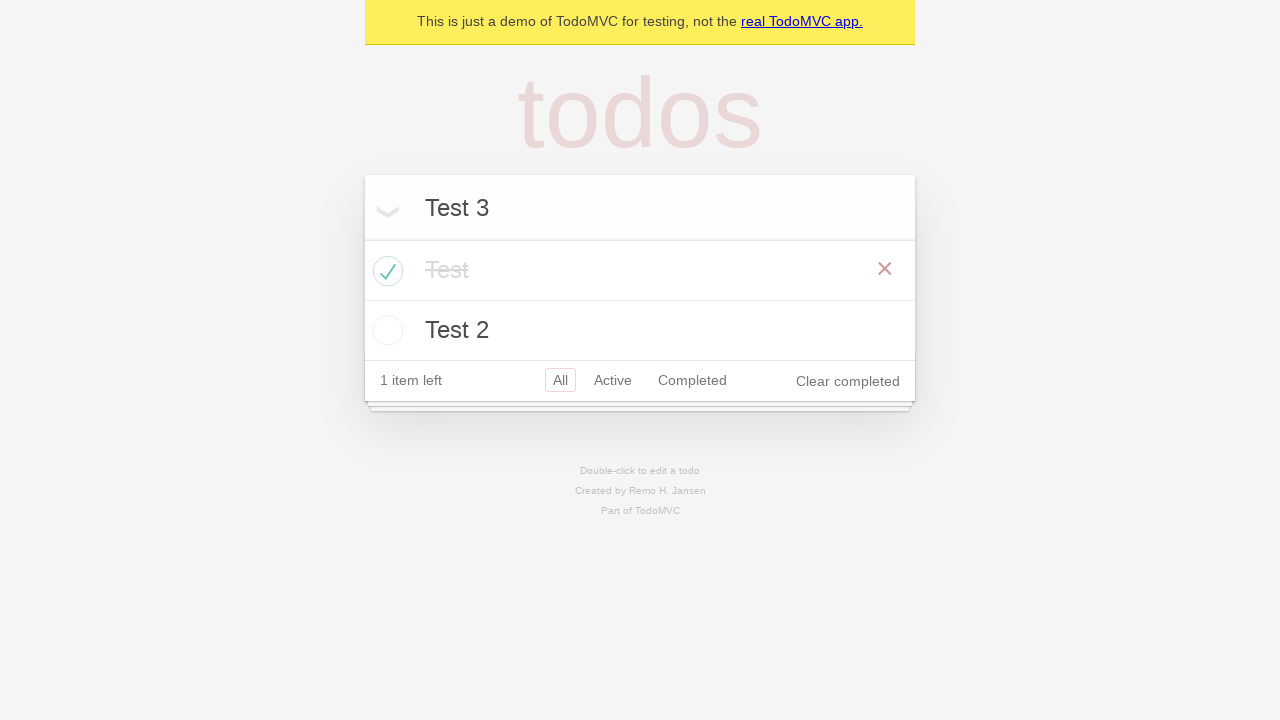

Pressed Enter to add third todo item on .new-todo
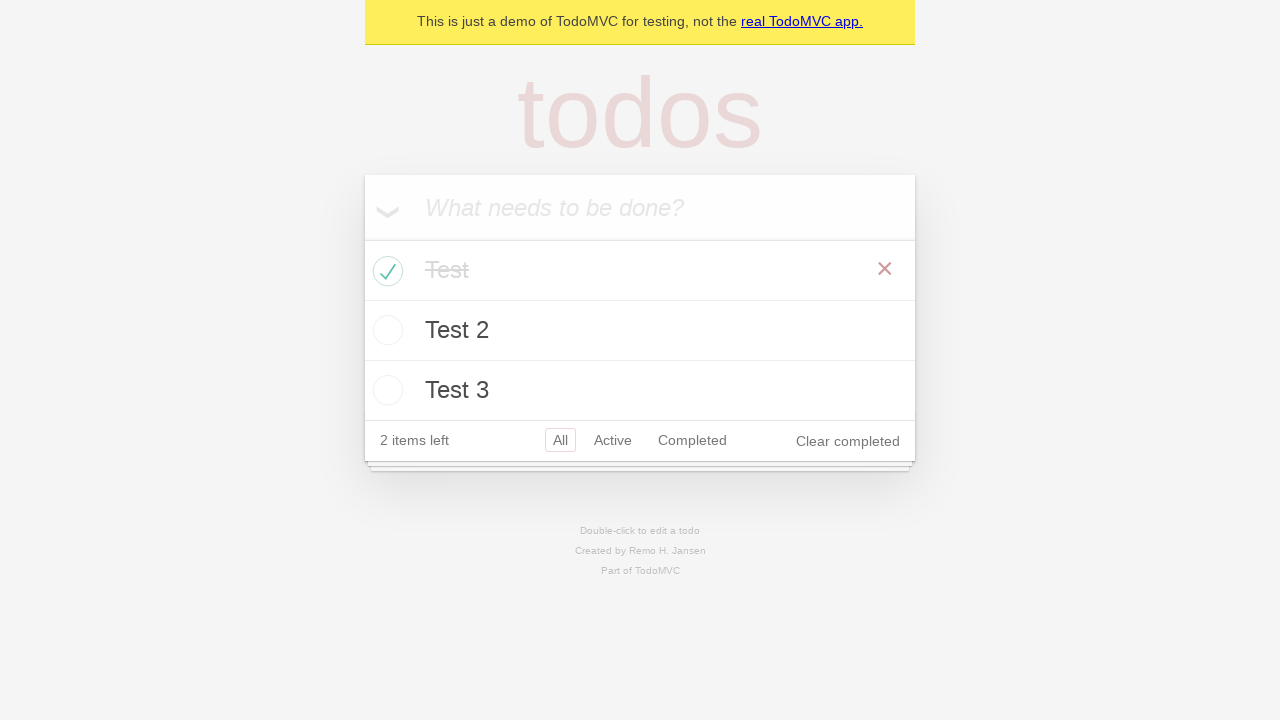

Unchecked first todo item at (385, 271) on [data-testid='todo-item']:nth-child(1) .view .toggle
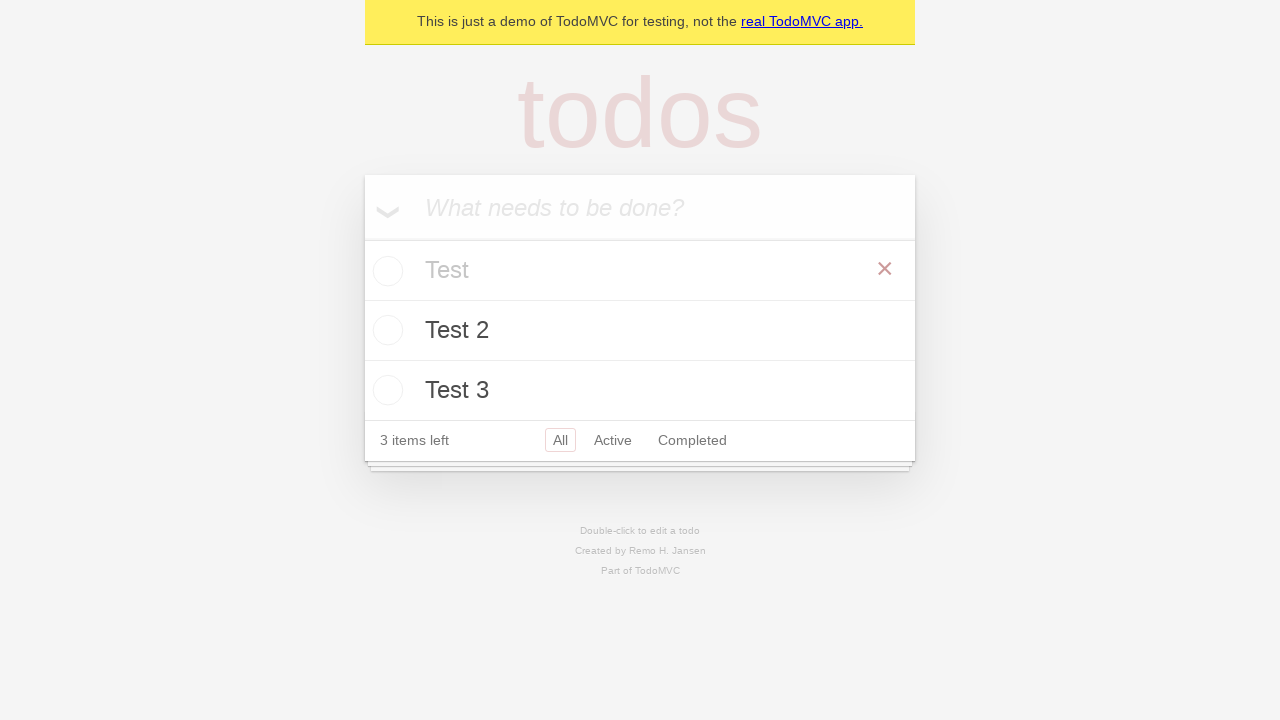

Checked third todo item at (385, 390) on [data-testid='todo-item']:nth-child(3) .view .toggle
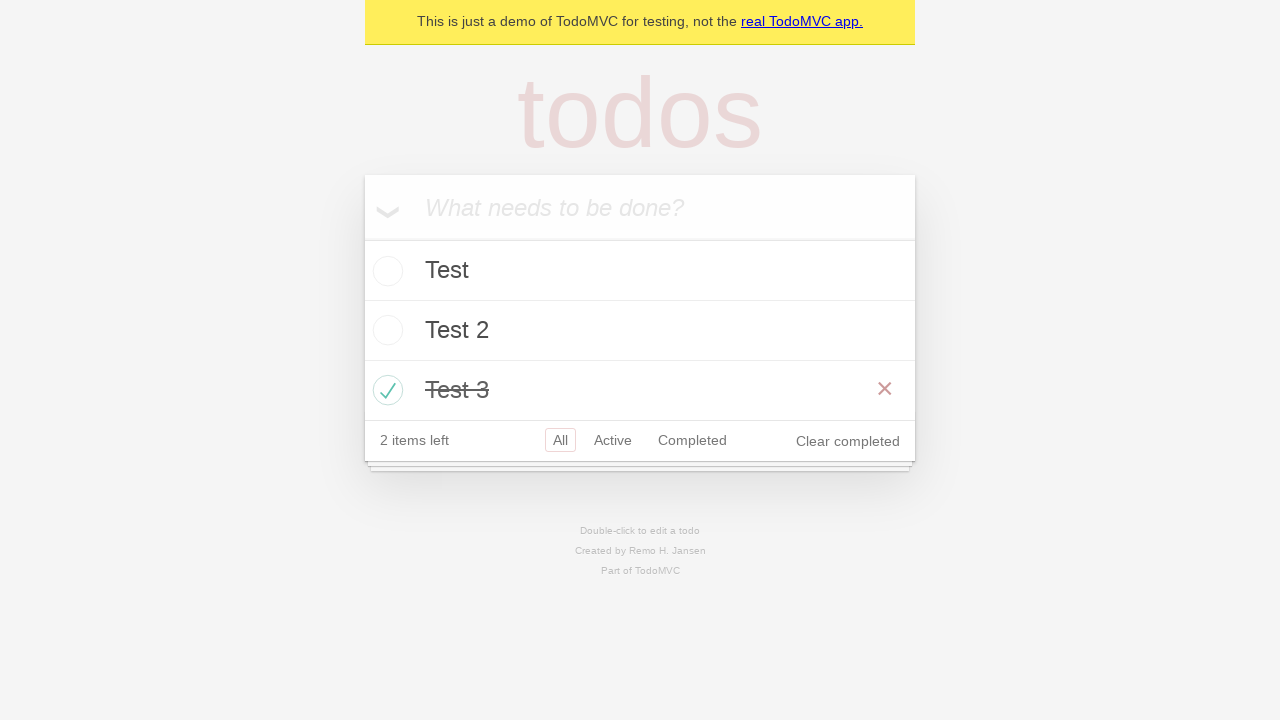

Clicked on first todo item at (640, 271) on [data-testid='todo-item']:nth-child(1)
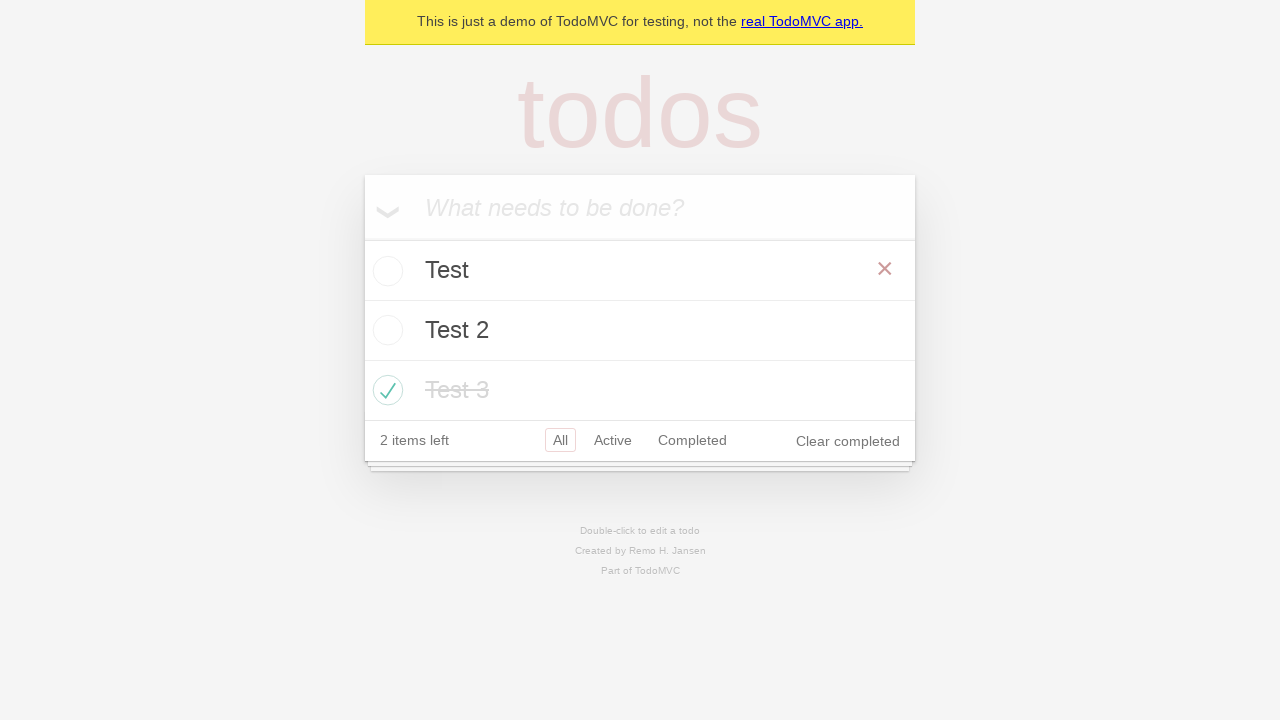

Deleted first todo item at (885, 269) on [data-testid='todo-item']:nth-child(1) .view .destroy
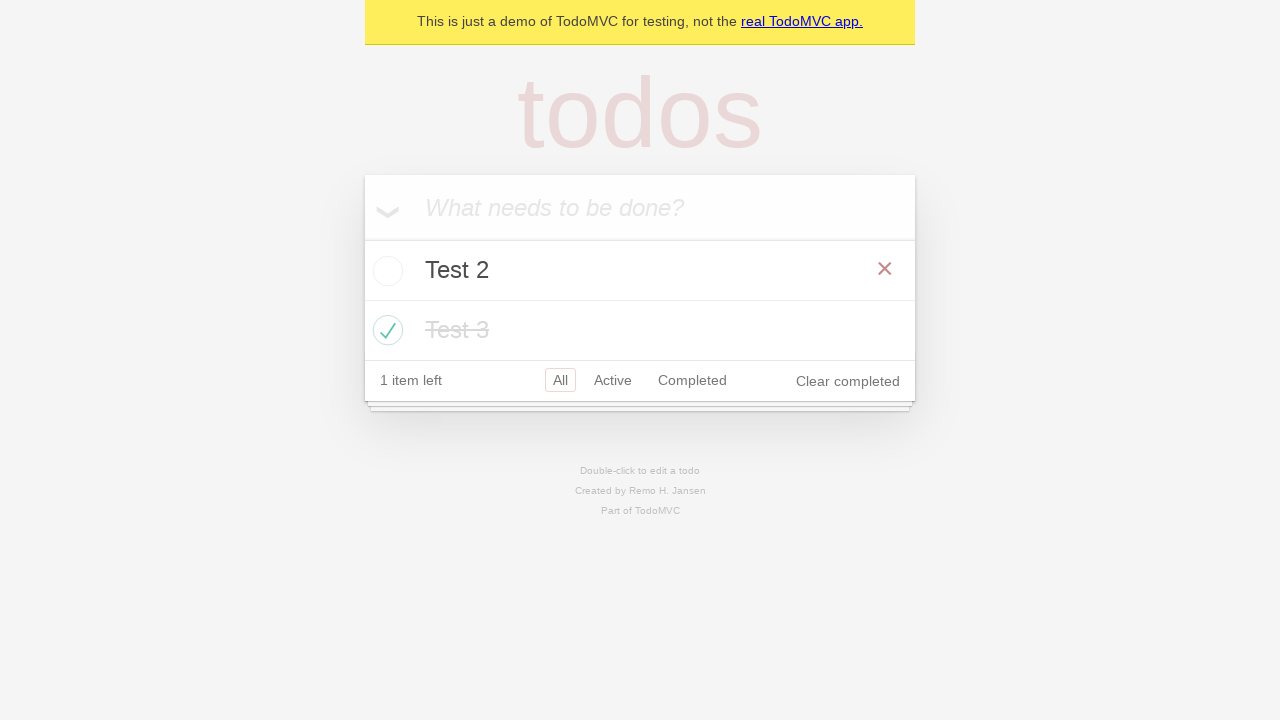

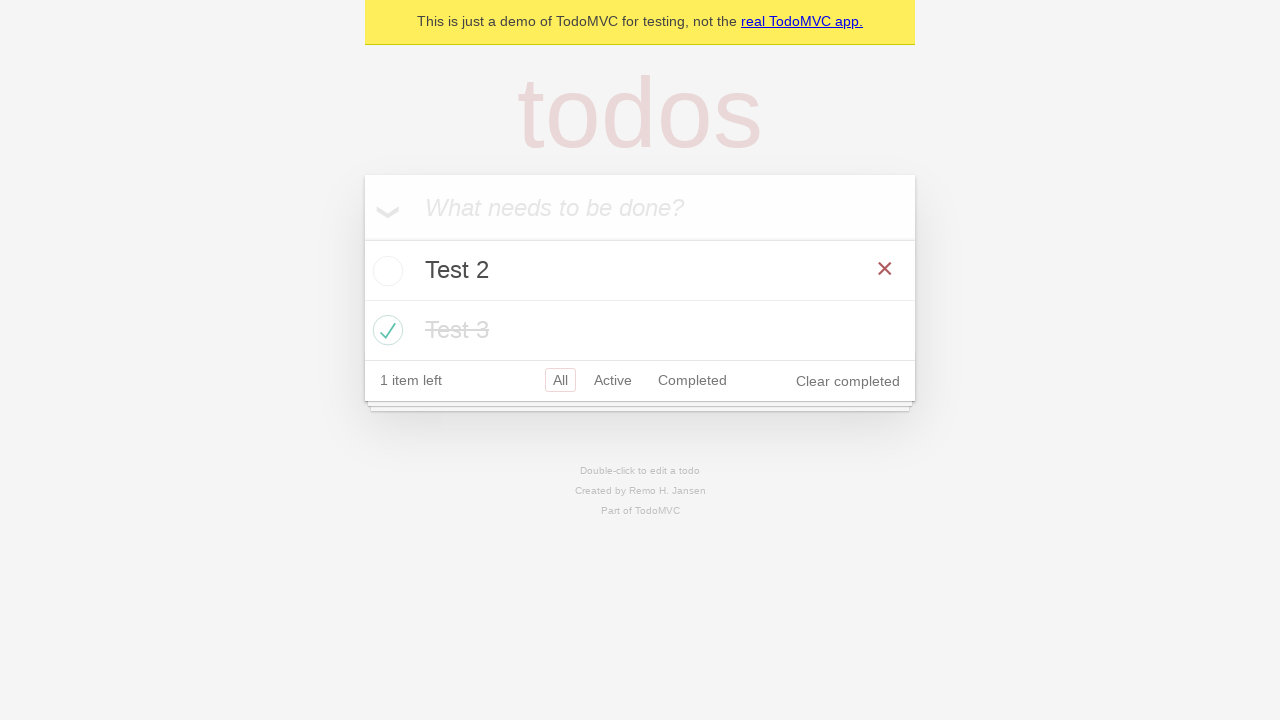